Tests the search functionality on the Playwright documentation site by clicking the search button and entering a search query

Starting URL: https://playwright.dev/

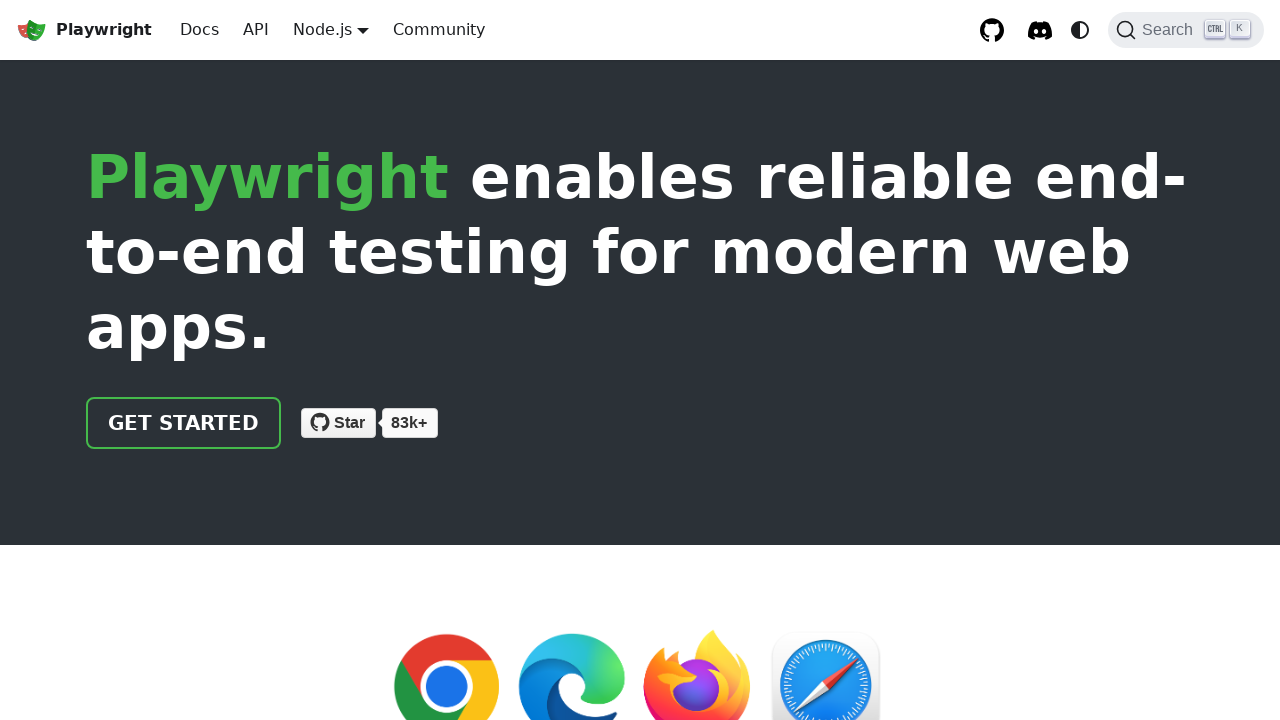

Clicked search button to open search dialog at (1171, 30) on span.DocSearch-Button-Placeholder
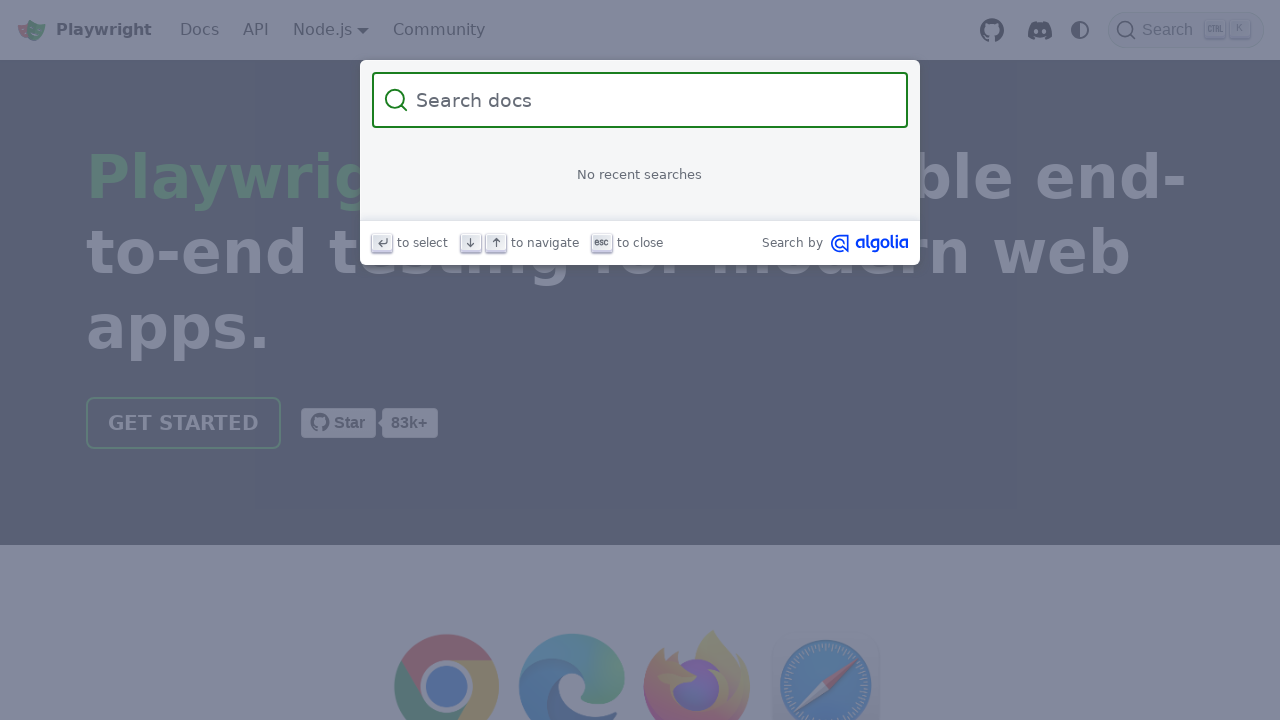

Filled search field with 'Testautomation' on input.DocSearch-Input
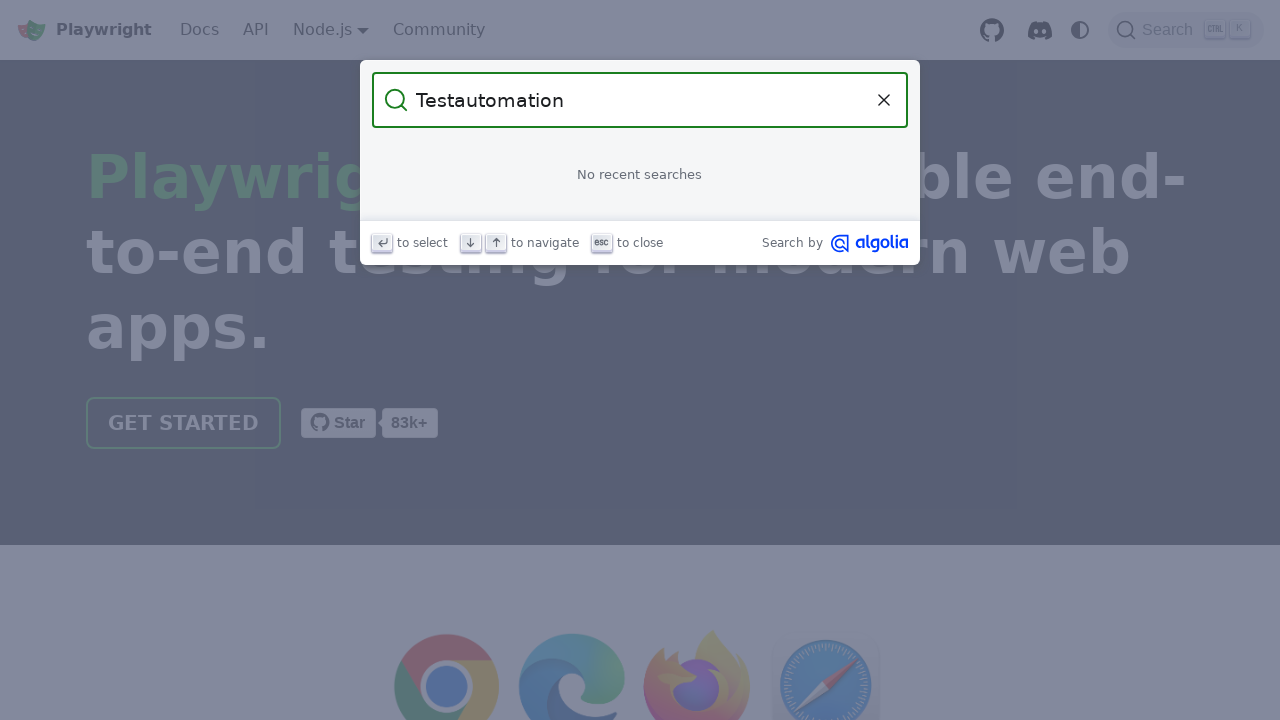

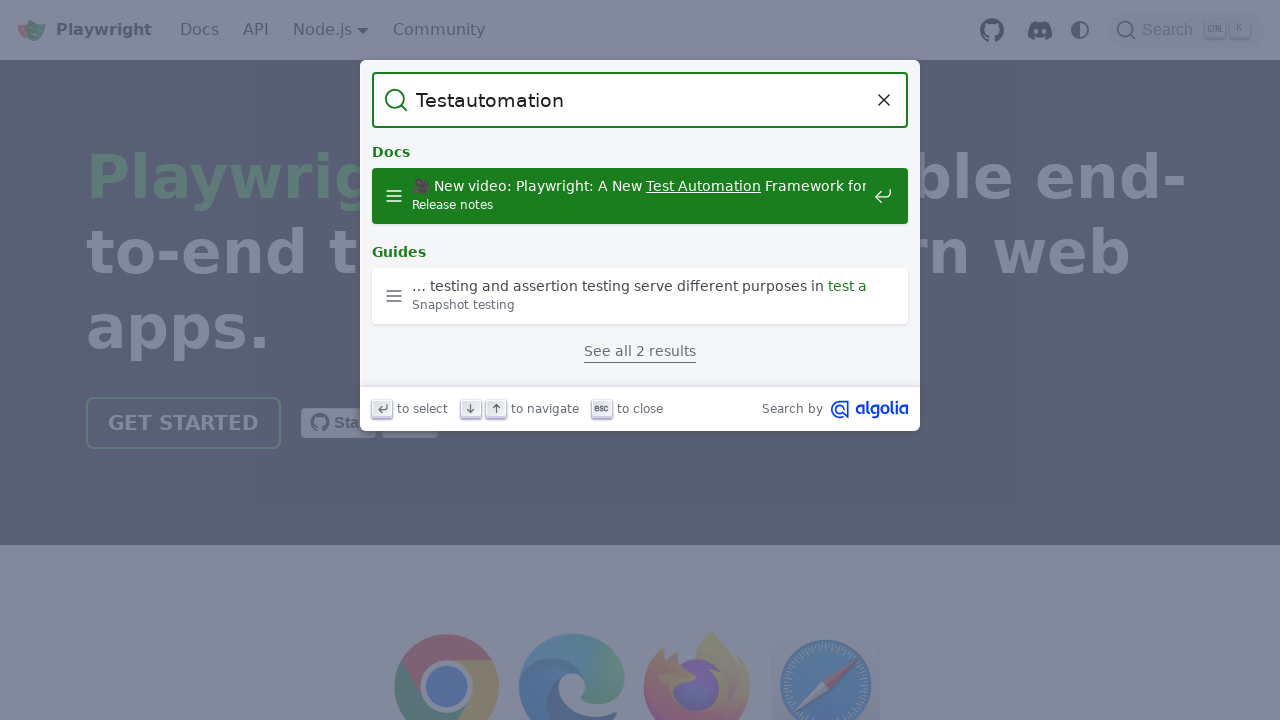